Tests that other controls are hidden when editing a todo item

Starting URL: https://demo.playwright.dev/todomvc

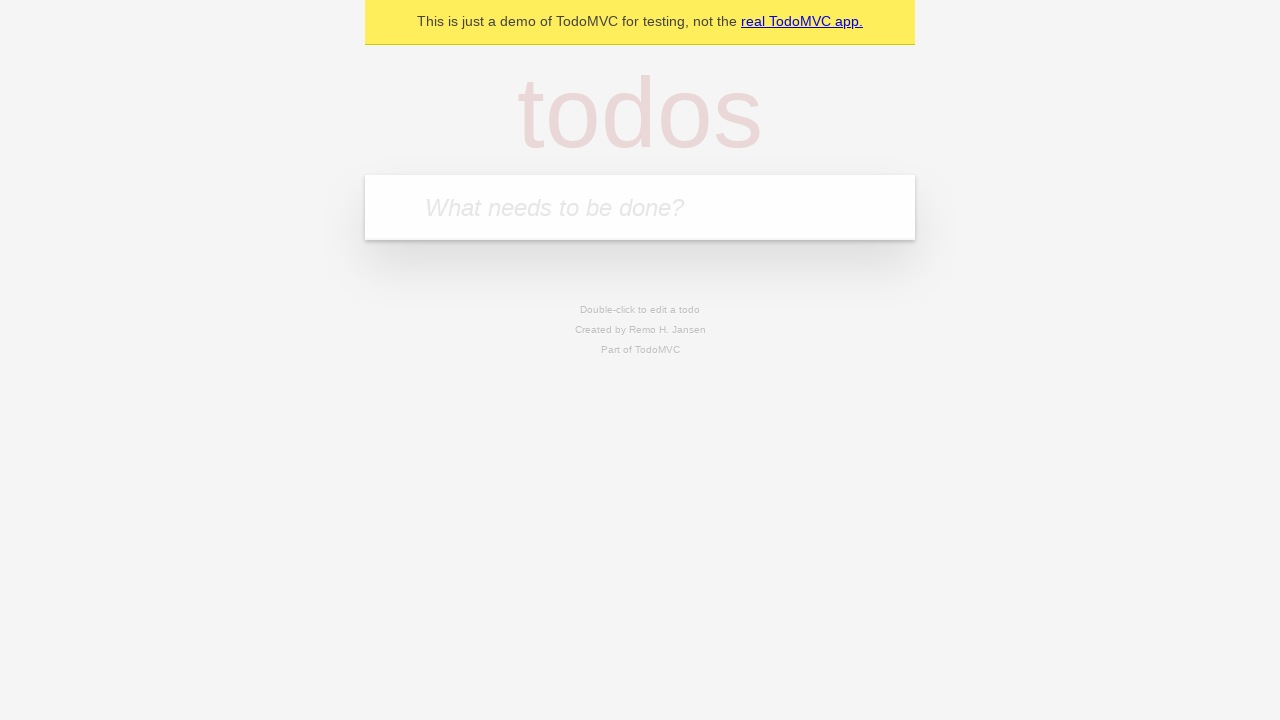

Filled todo input with 'buy some cheese' on internal:attr=[placeholder="What needs to be done?"i]
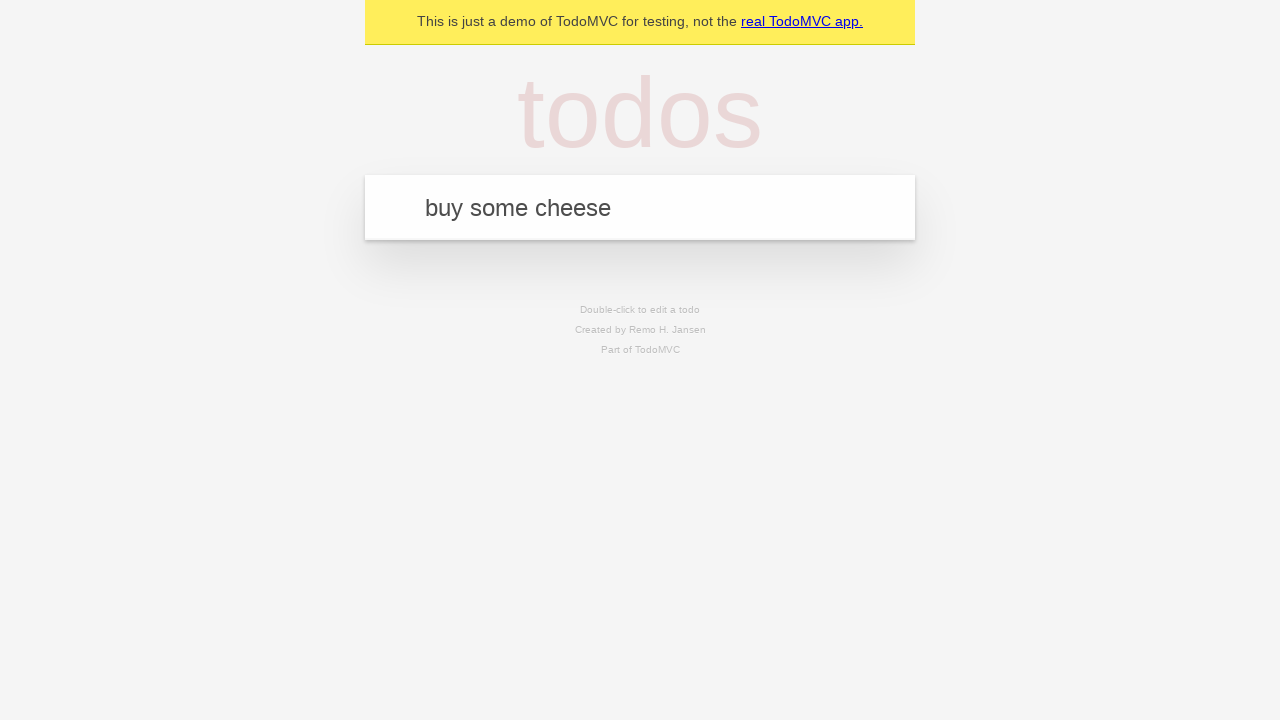

Pressed Enter to create first todo on internal:attr=[placeholder="What needs to be done?"i]
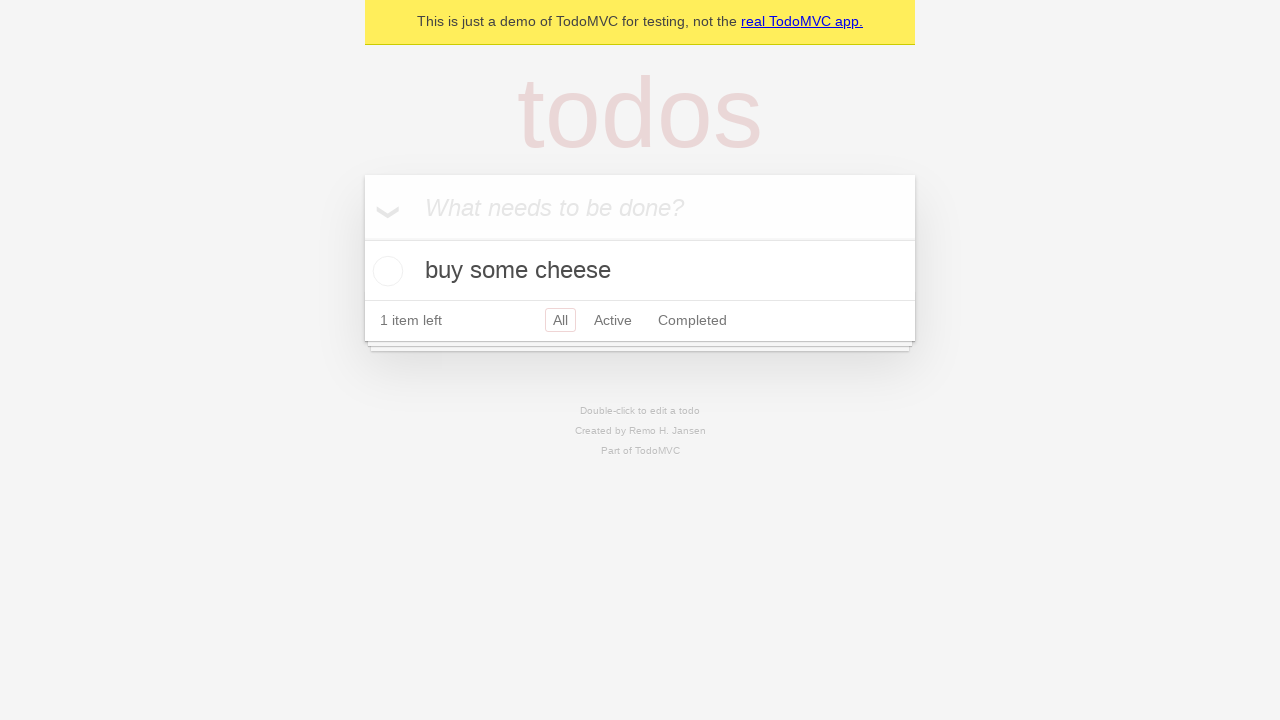

Filled todo input with 'feed the cat' on internal:attr=[placeholder="What needs to be done?"i]
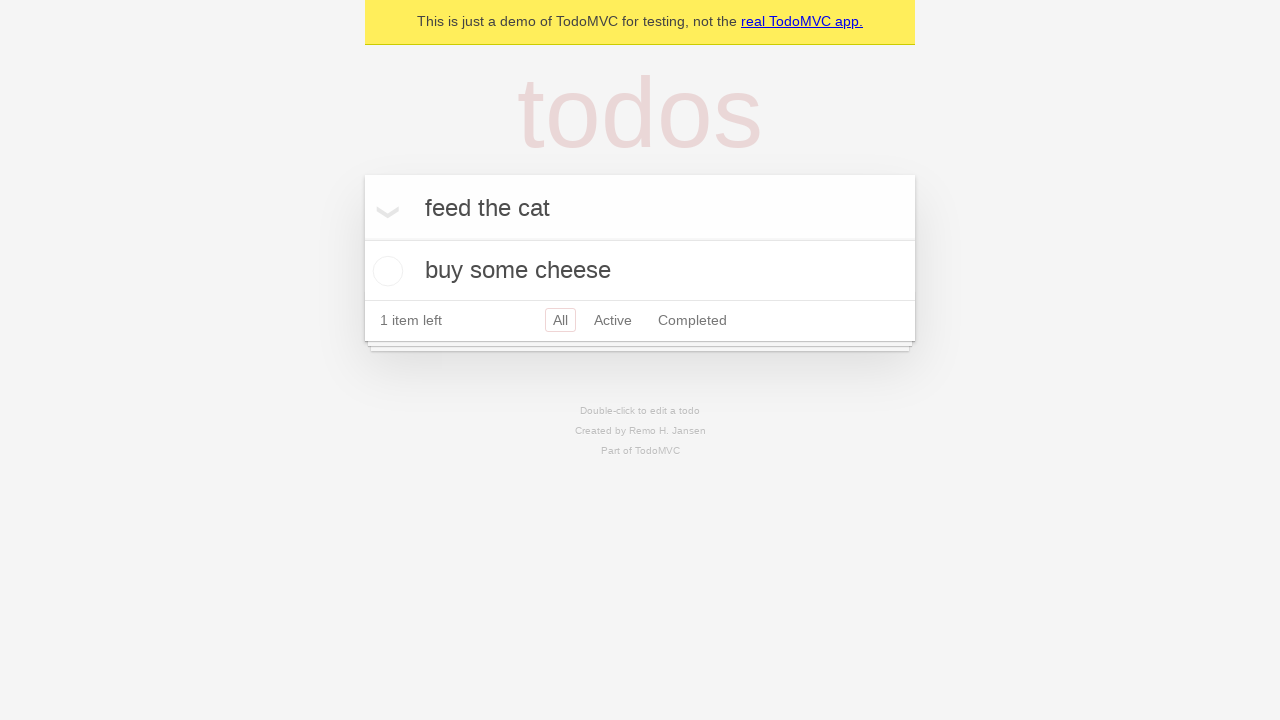

Pressed Enter to create second todo on internal:attr=[placeholder="What needs to be done?"i]
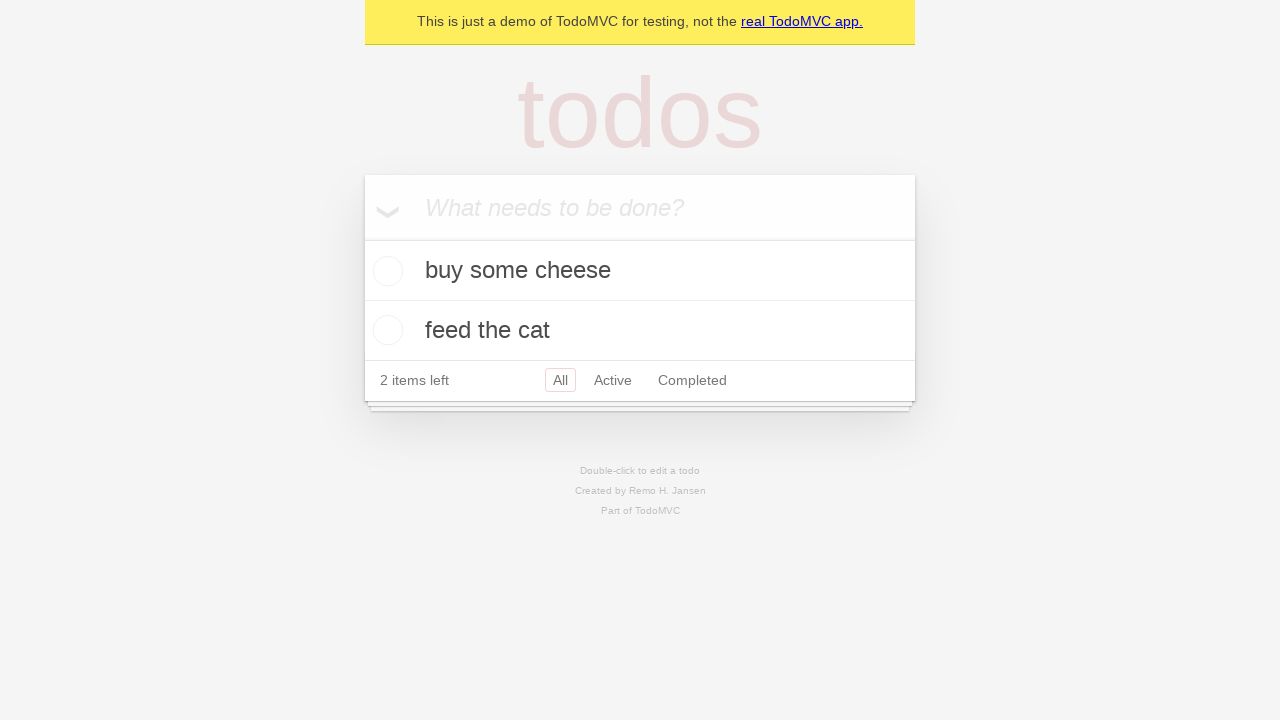

Filled todo input with 'book a doctors appointment' on internal:attr=[placeholder="What needs to be done?"i]
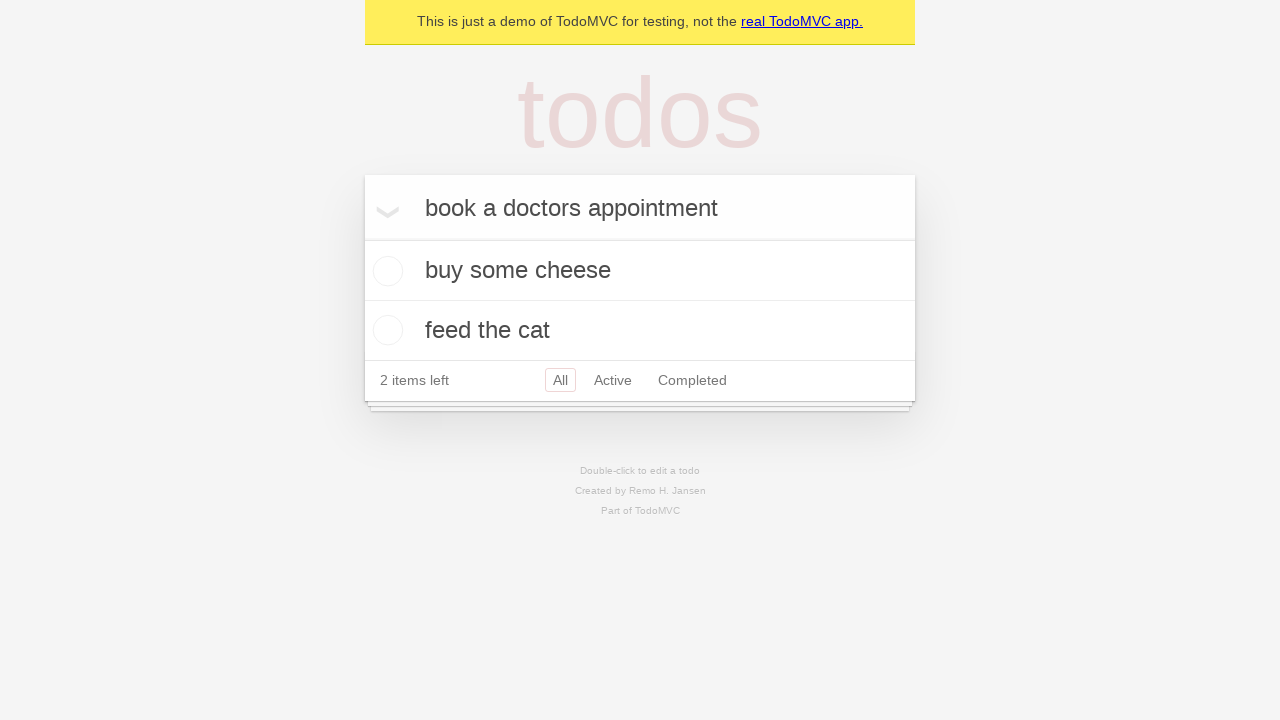

Pressed Enter to create third todo on internal:attr=[placeholder="What needs to be done?"i]
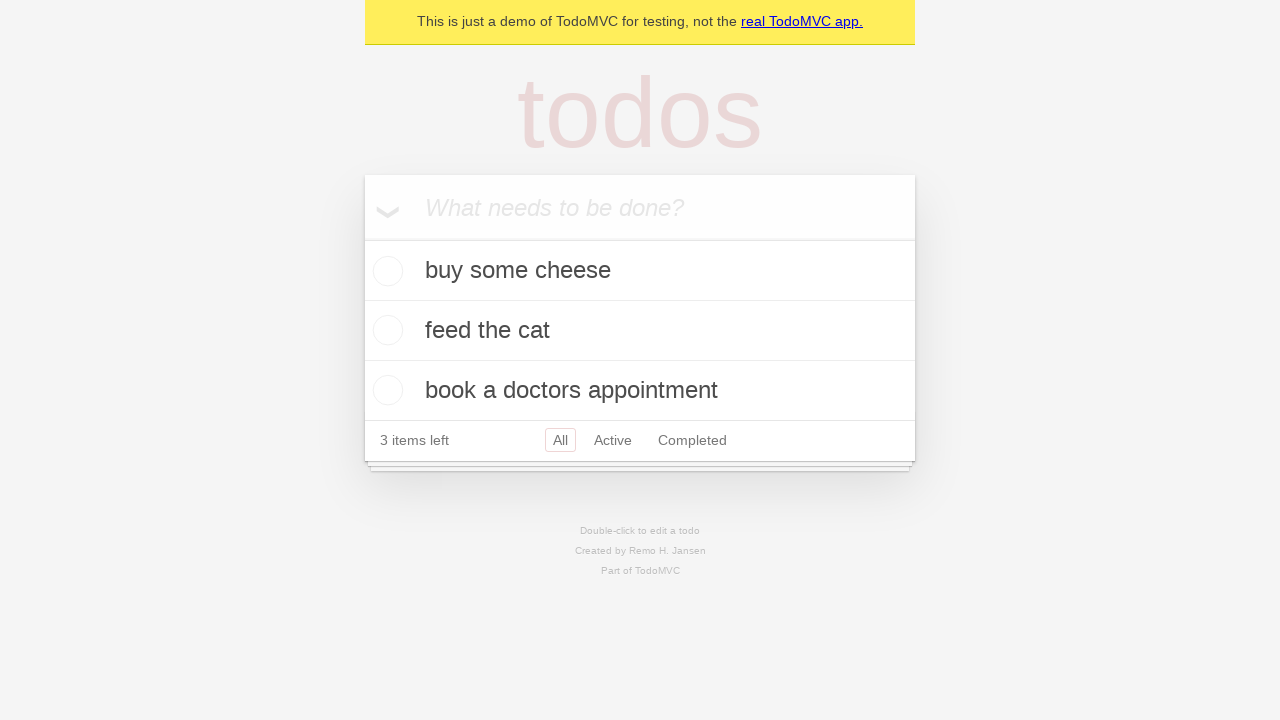

Waited for all three todos to be created and displayed
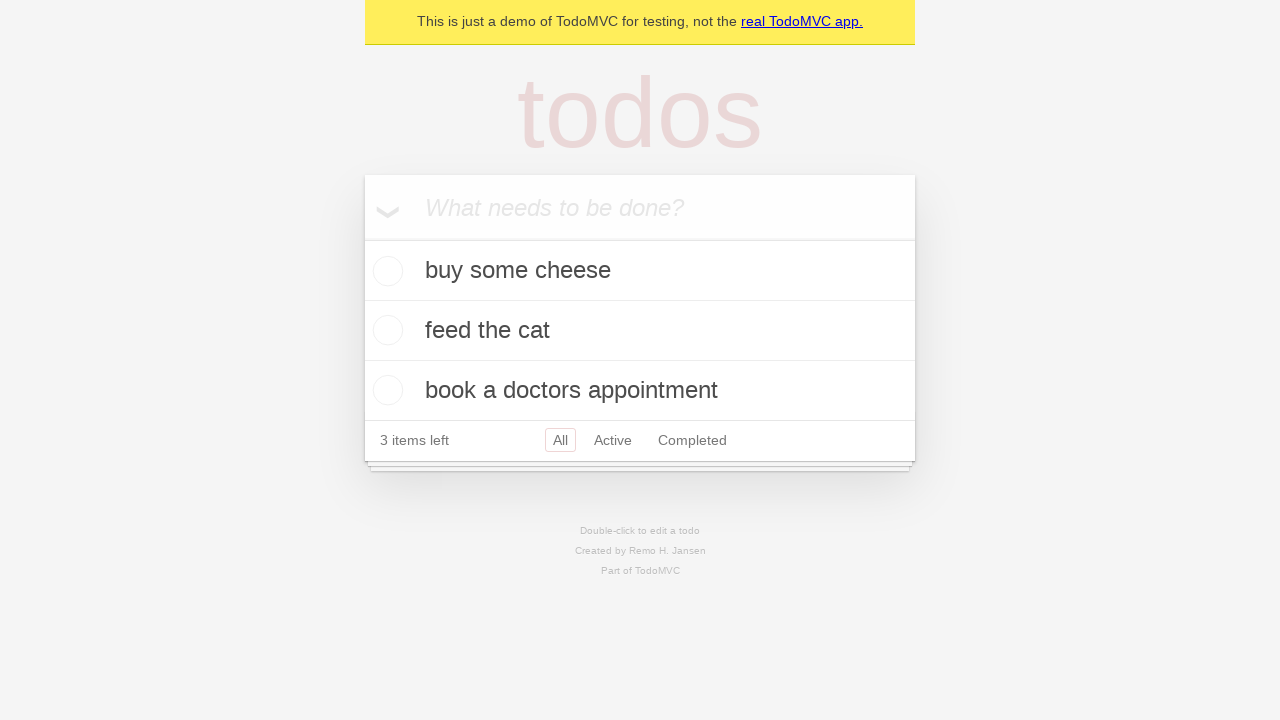

Double-clicked second todo to enter edit mode and verify other controls are hidden at (640, 331) on internal:testid=[data-testid="todo-item"s] >> nth=1
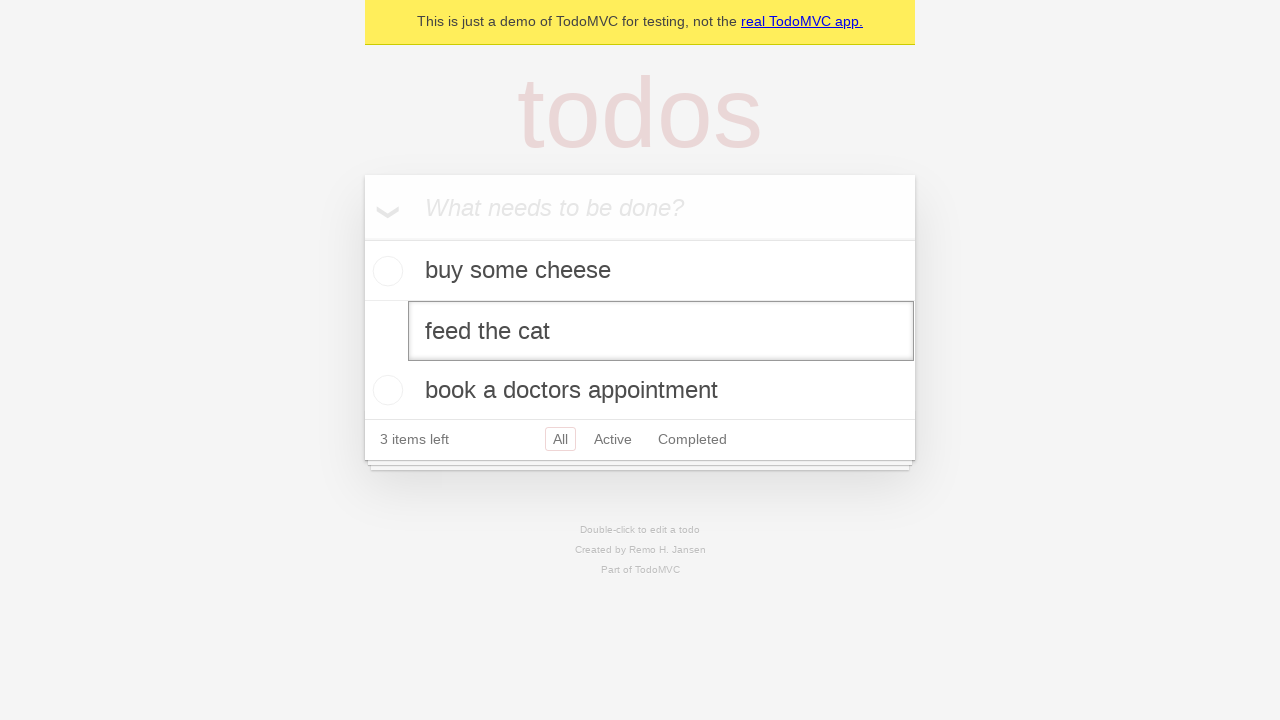

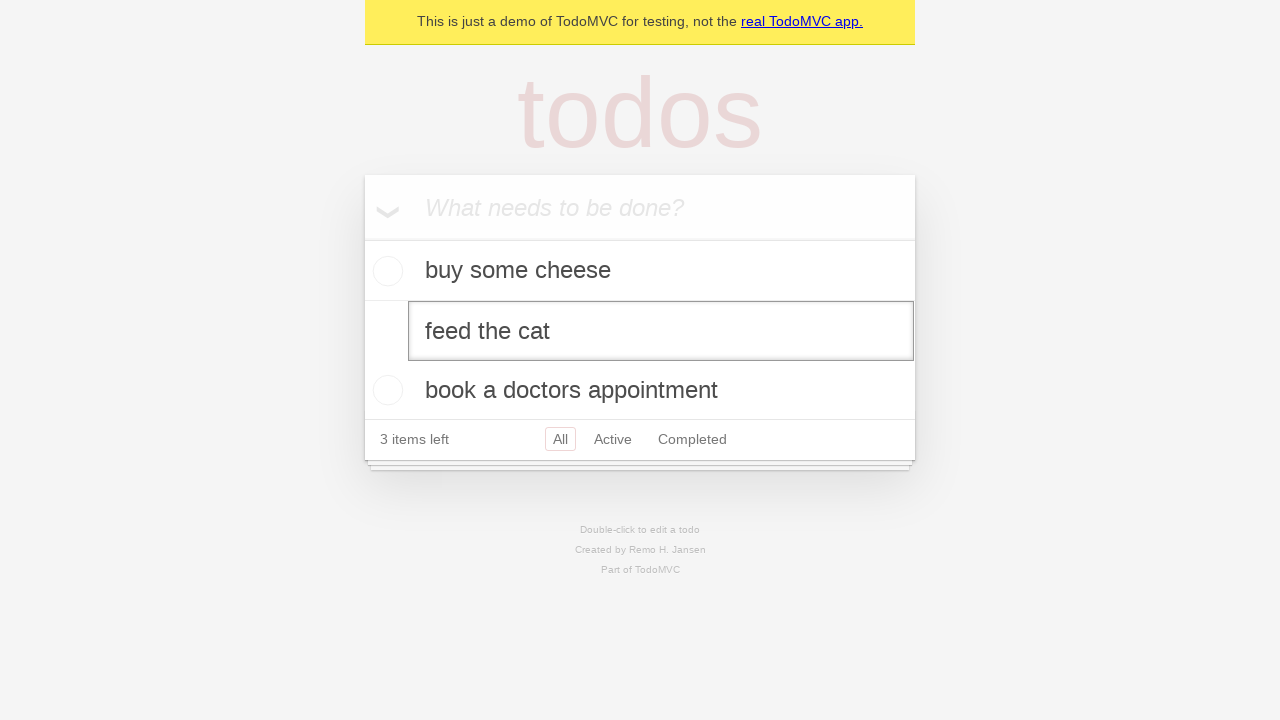